Tests JavaScript confirmation alert by clicking confirm button, accepting and dismissing the alert, and verifying respective messages

Starting URL: https://loopcamp.vercel.app/javascript-alerts.html

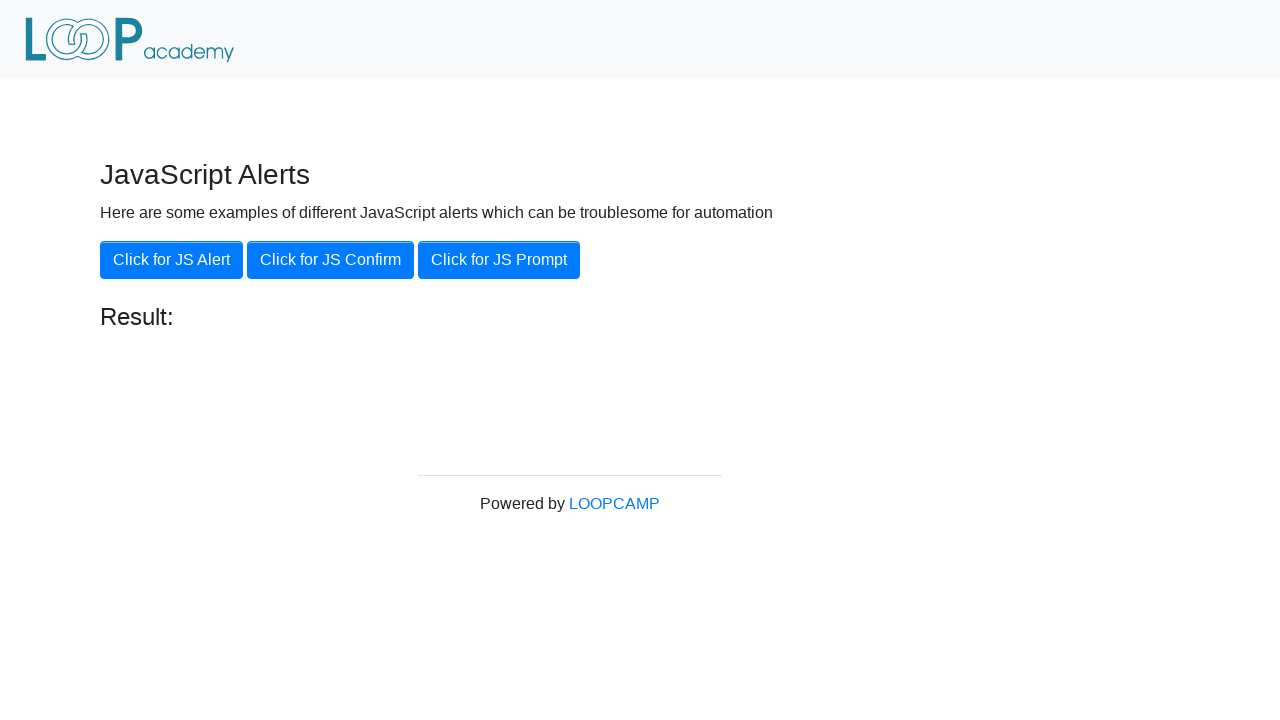

Set up dialog handler to accept confirmation alert
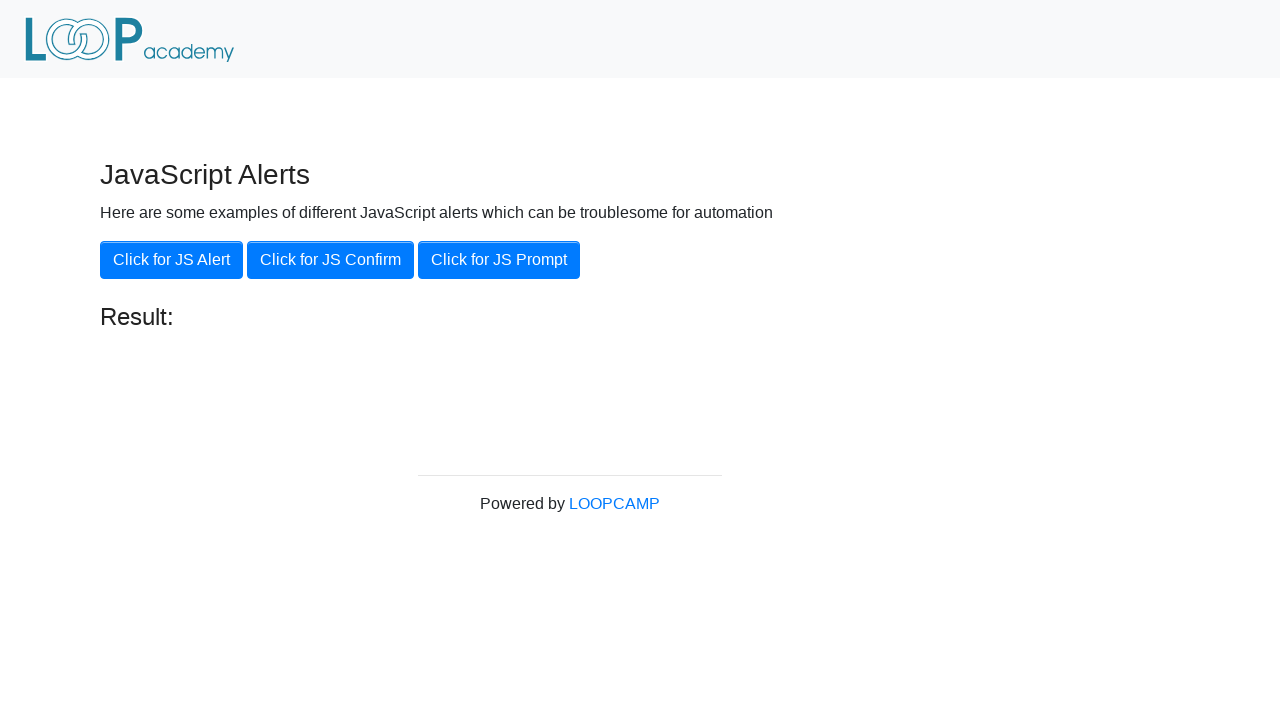

Clicked JS Confirm button at (330, 260) on xpath=//button[contains(text(),'Click for JS Confirm')]
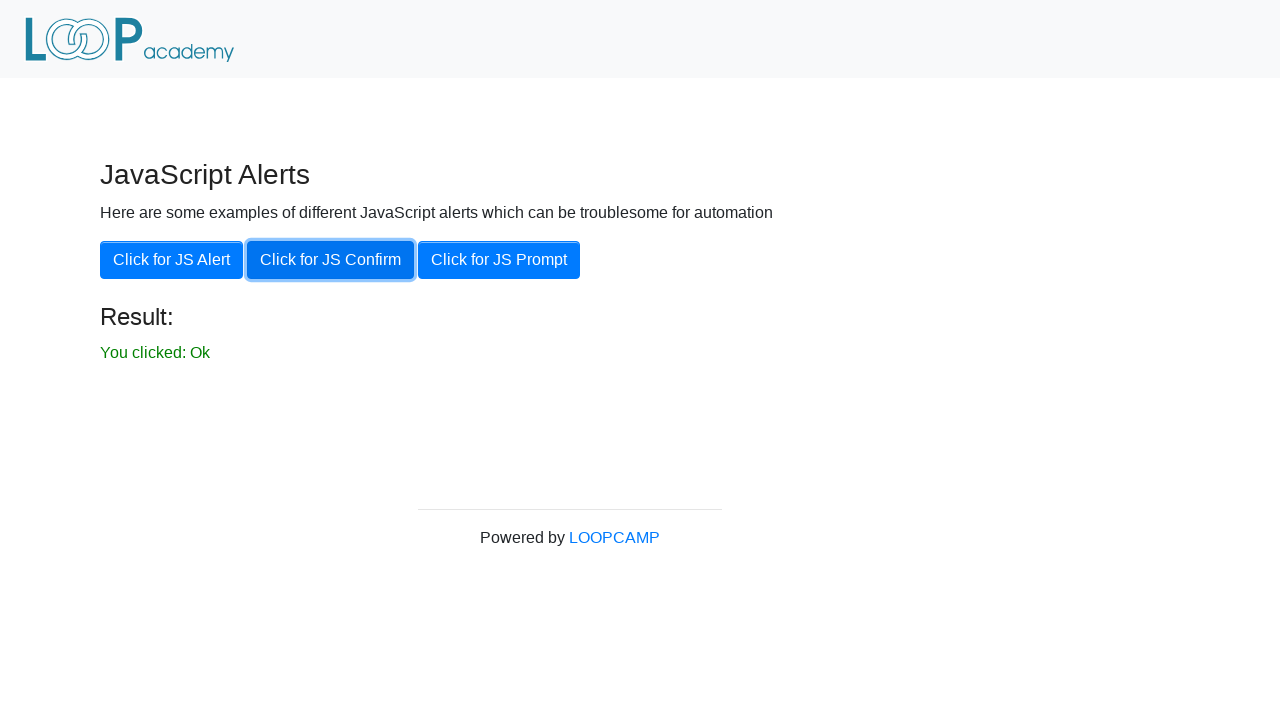

Verified 'You clicked: Ok' message appeared after accepting alert
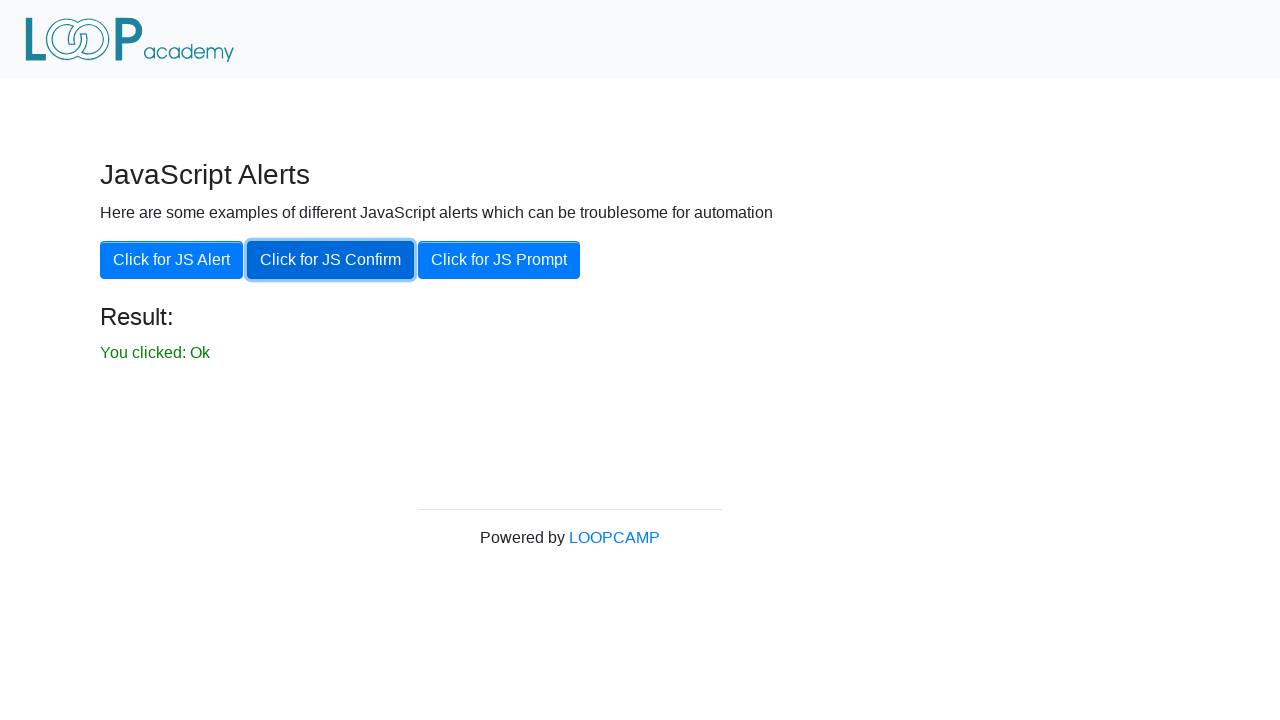

Set up dialog handler to dismiss confirmation alert
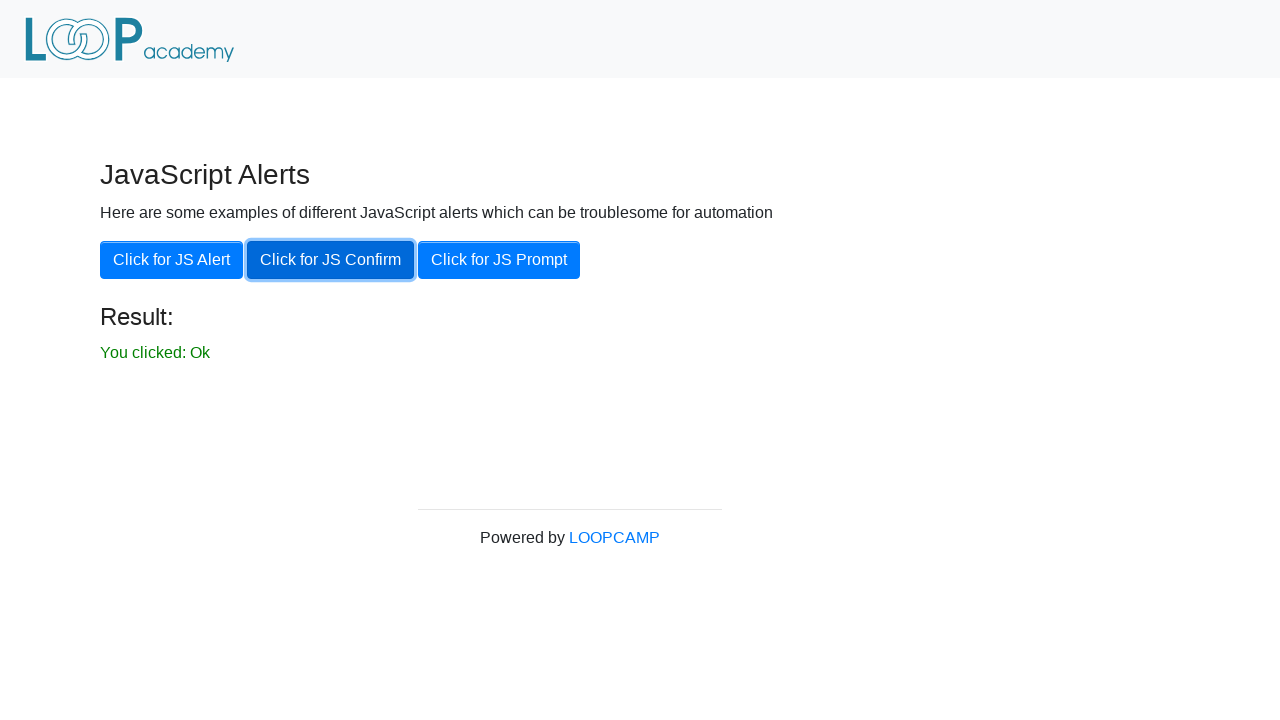

Clicked JS Confirm button again at (330, 260) on xpath=//button[contains(text(),'Click for JS Confirm')]
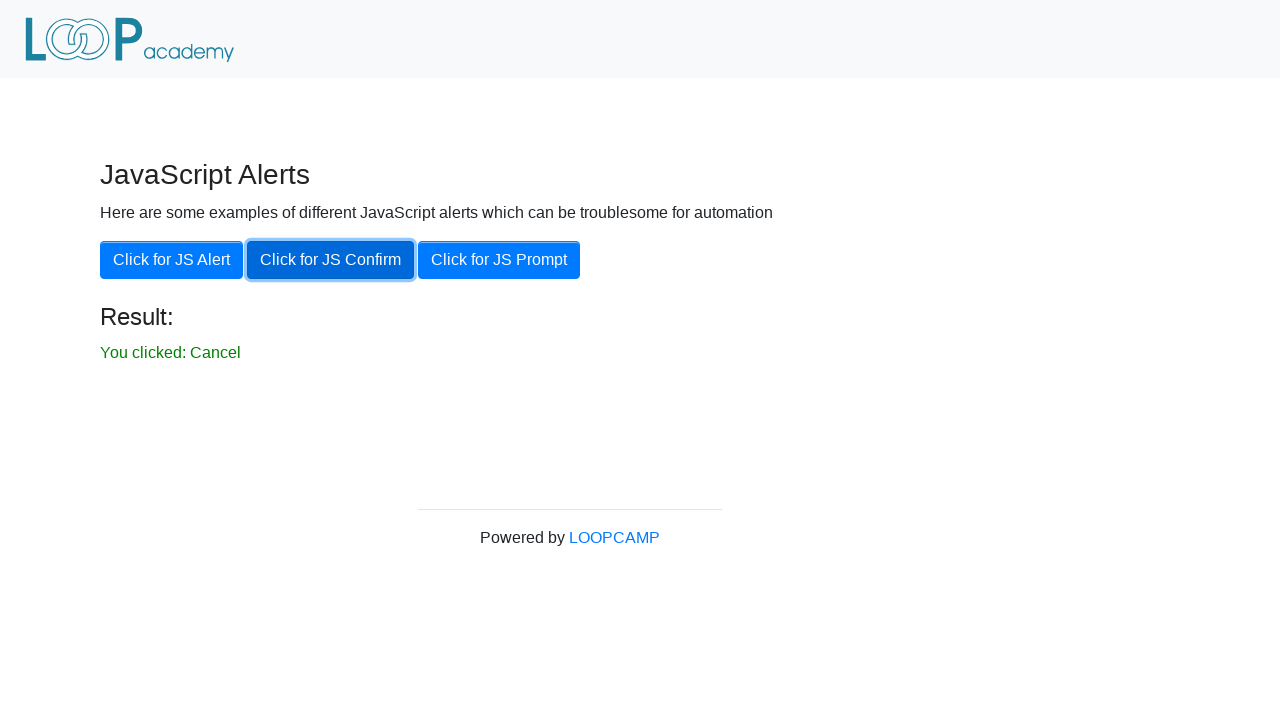

Verified 'You clicked: Cancel' message appeared after dismissing alert
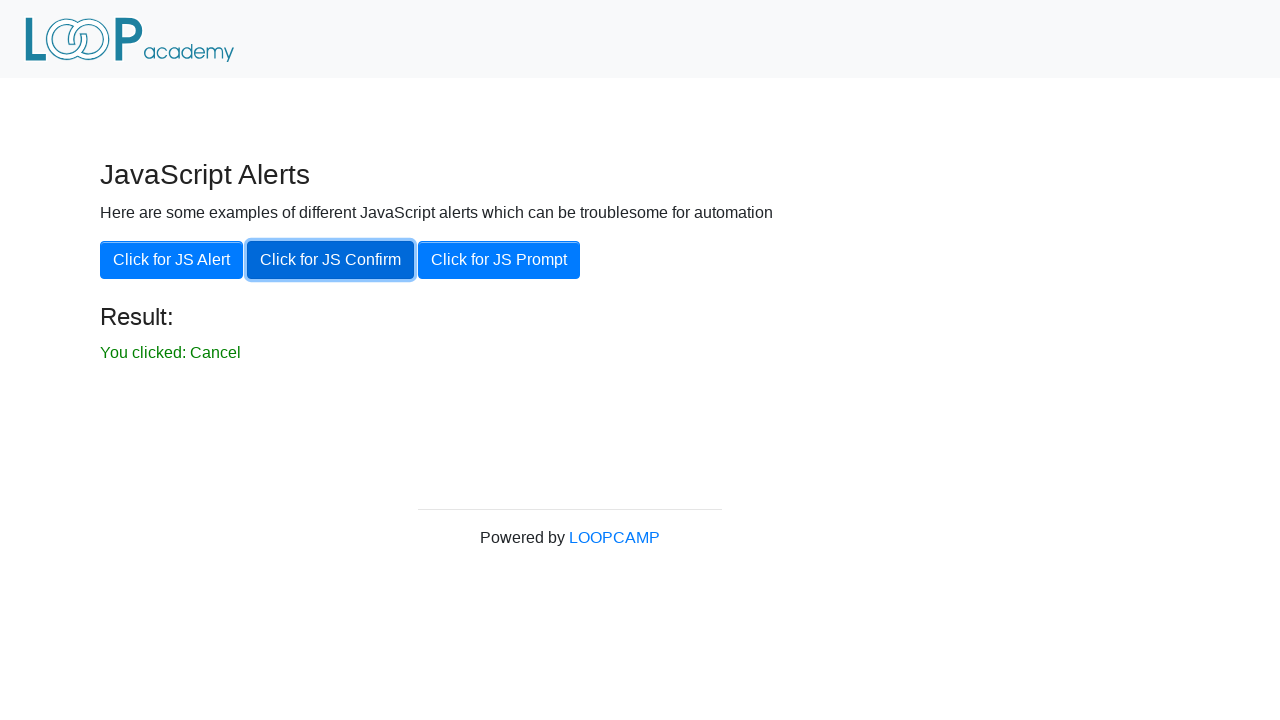

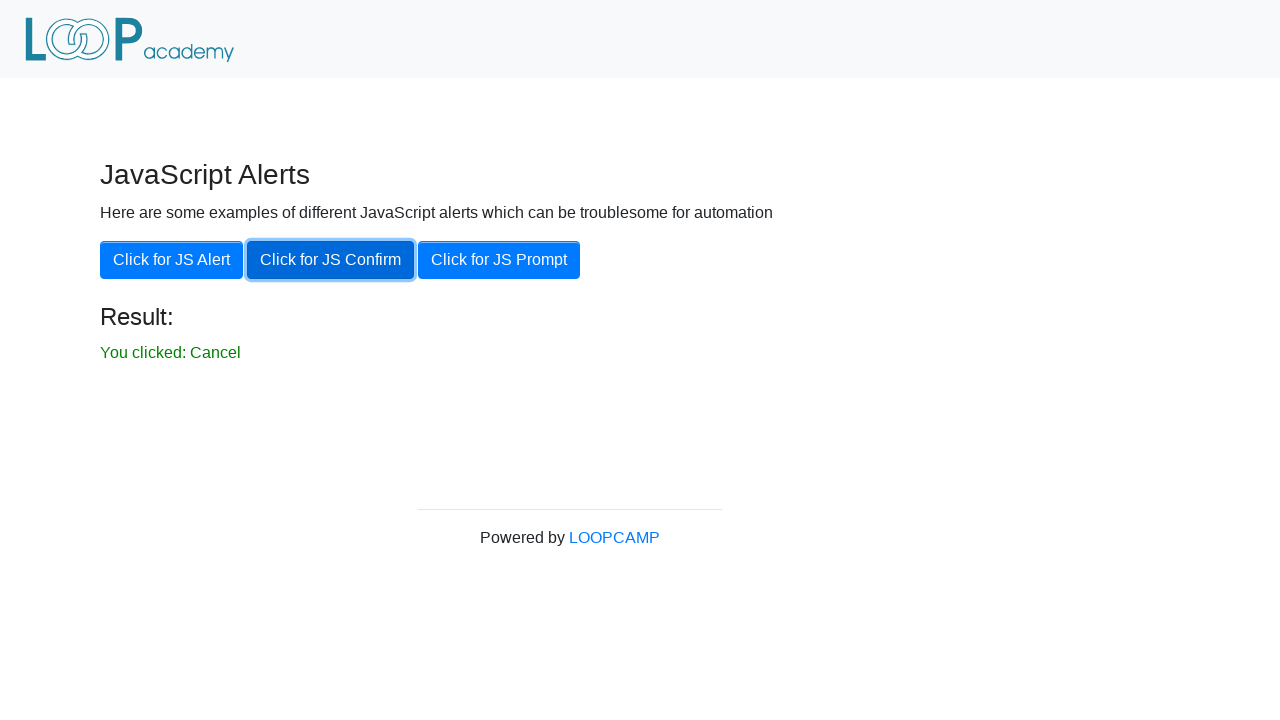